Tests hovering over the "1.10.32" link to trigger a tooltip display

Starting URL: https://demoqa.com/tool-tips

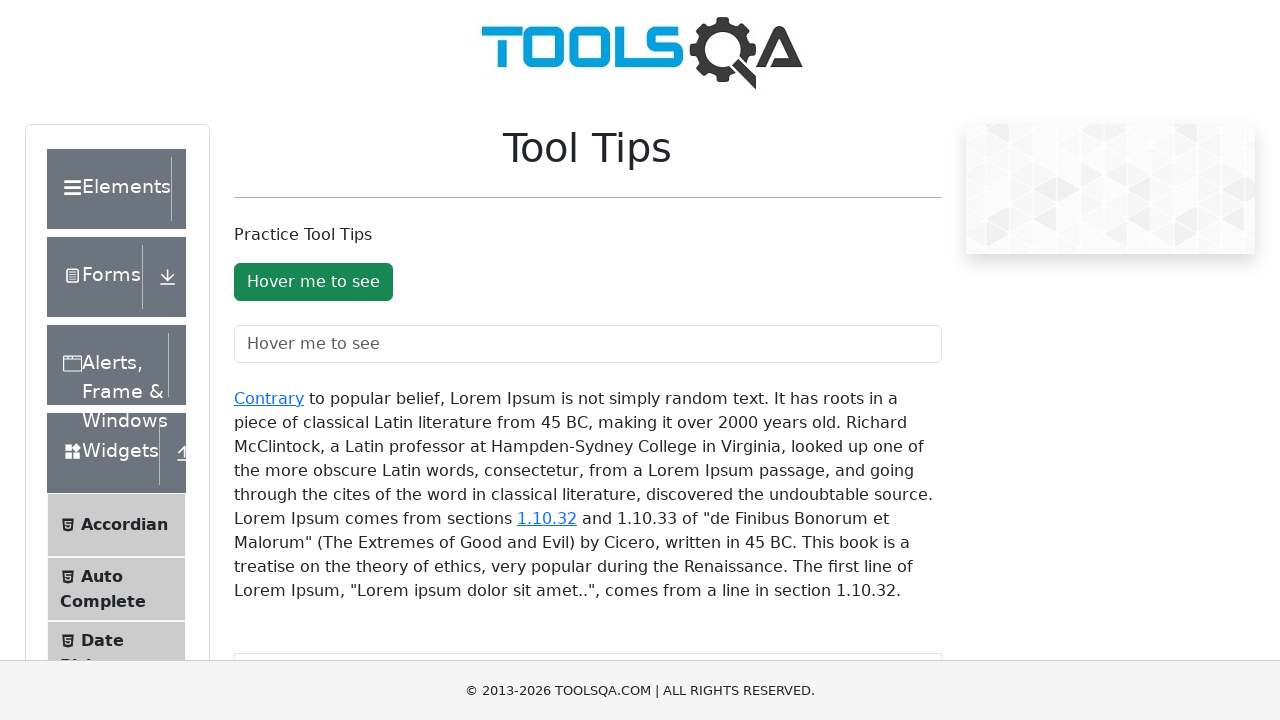

Hovered over the '1.10.32' link to trigger tooltip at (547, 518) on #texToolTopContainer a:last-of-type
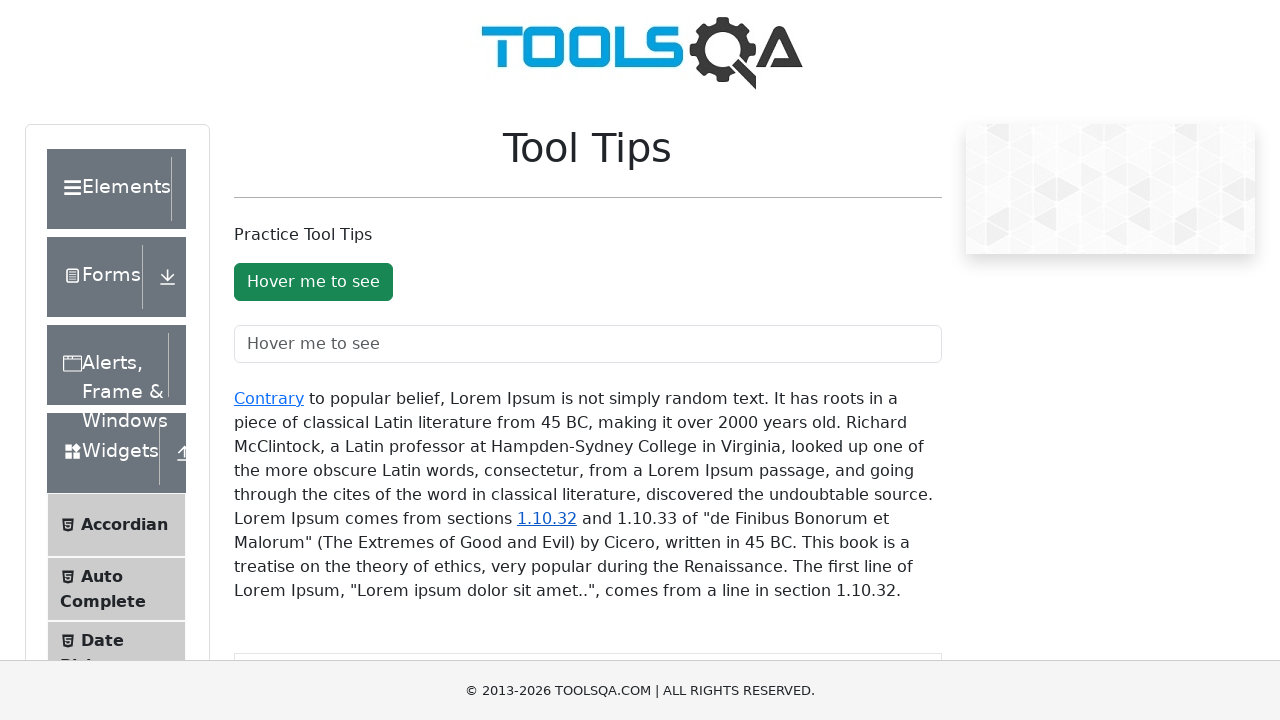

Tooltip appeared and is now visible
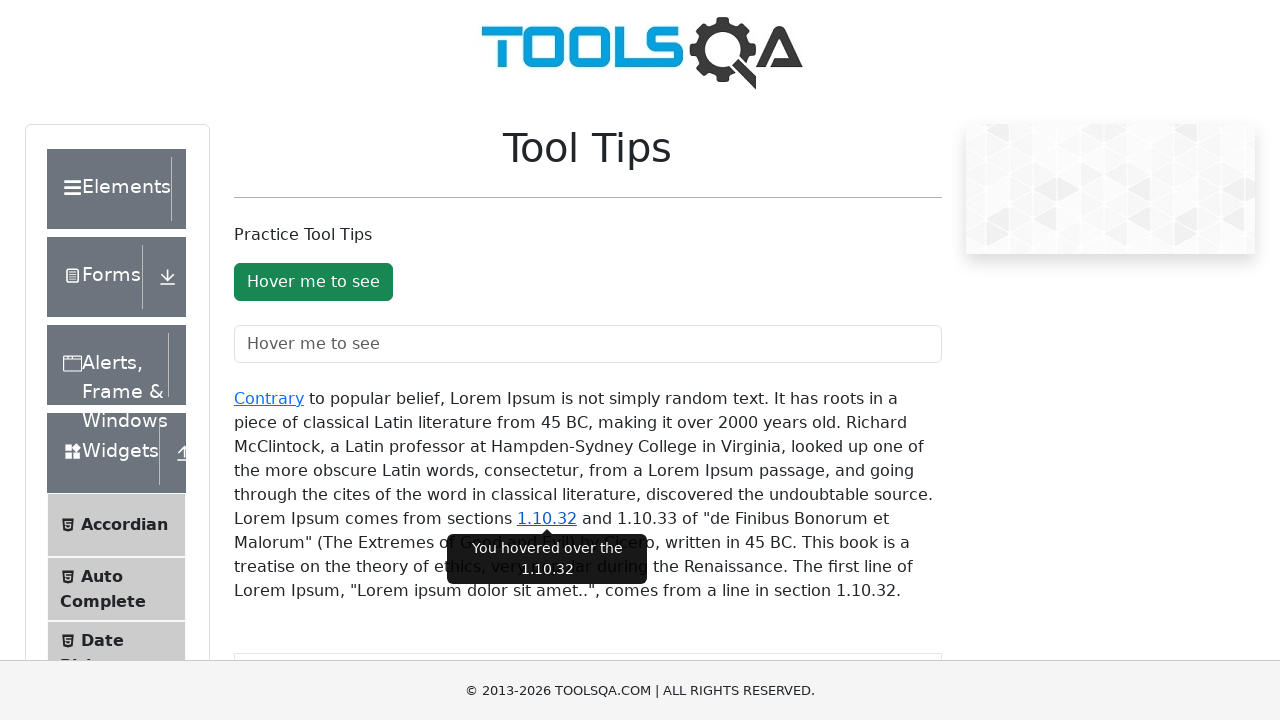

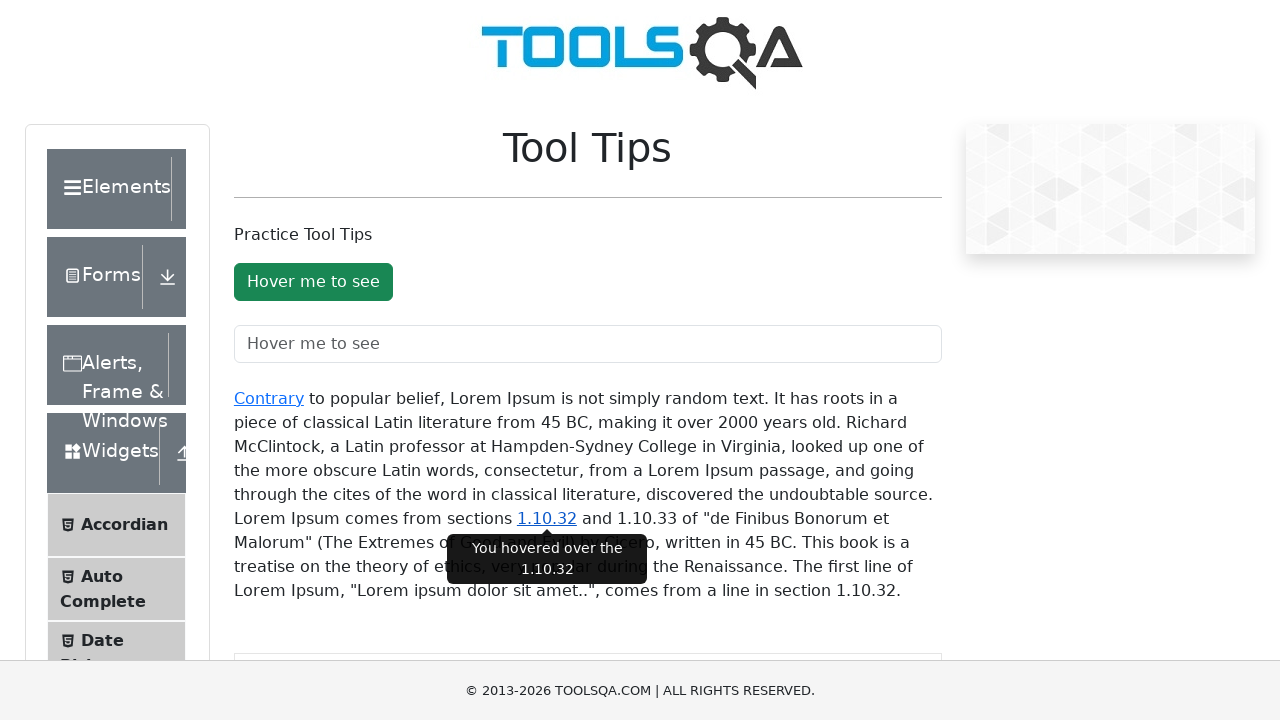